Tests iframe functionality by scrolling to the iframe section and switching context into the embedded iframe

Starting URL: https://rahulshettyacademy.com/AutomationPractice/

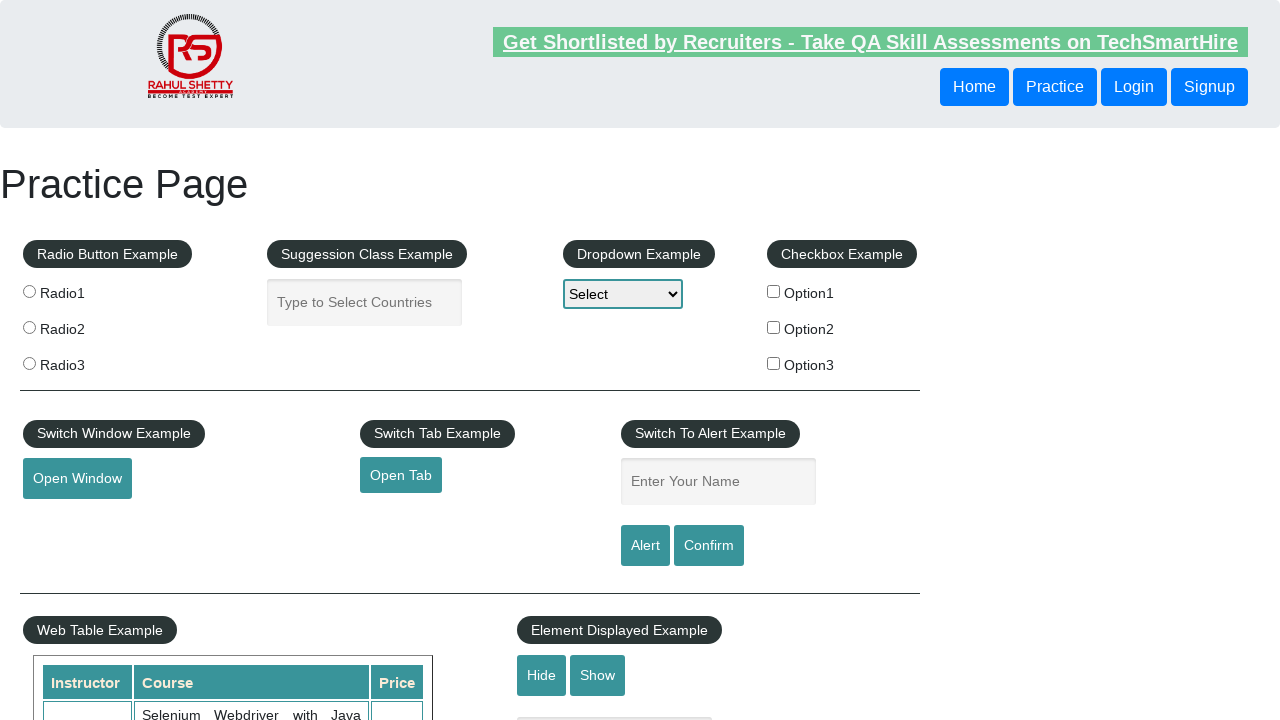

Scrolled down 1500 pixels to reach iframe section
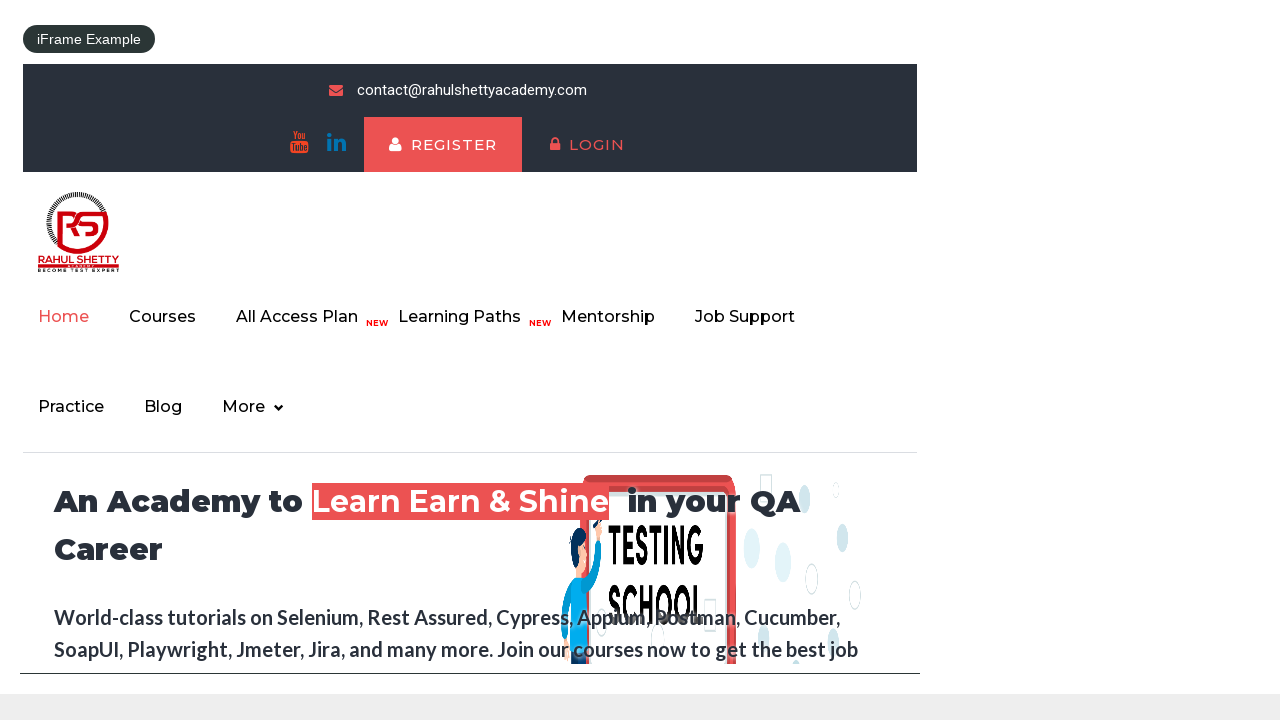

Located and switched context into embedded iframe with id 'courses-iframe'
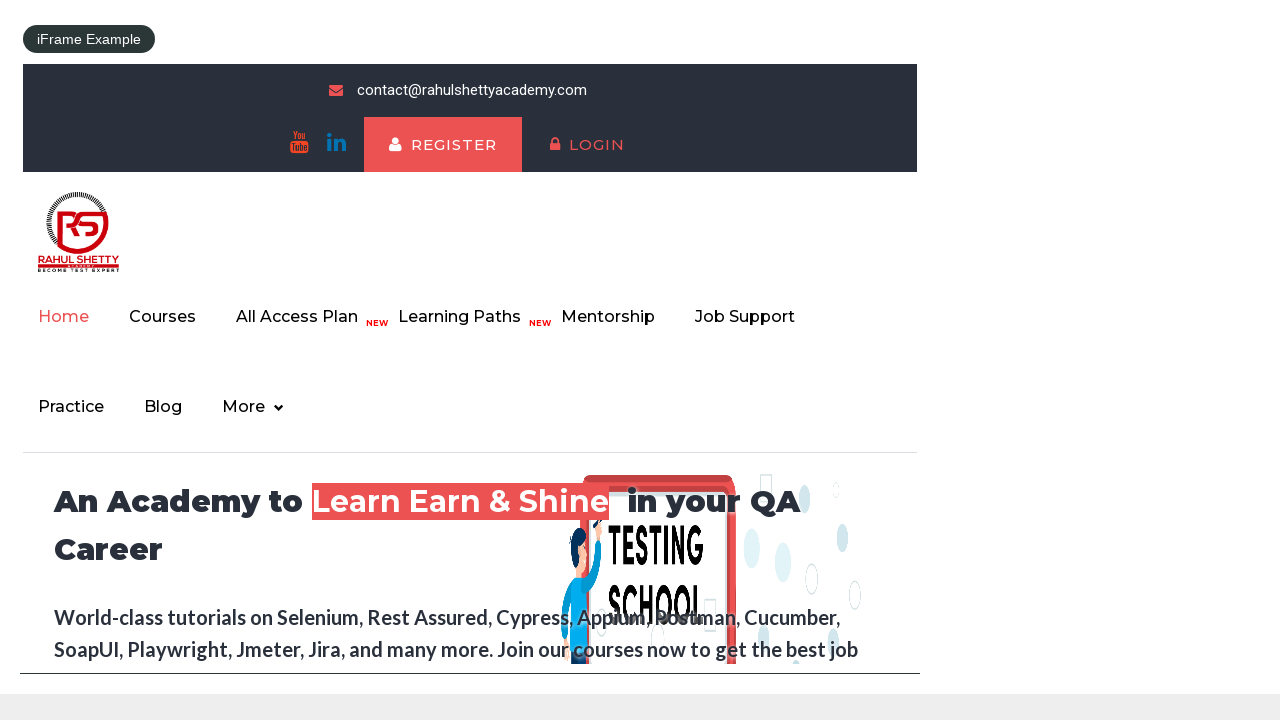

Verified iframe content is accessible by confirming body element is visible
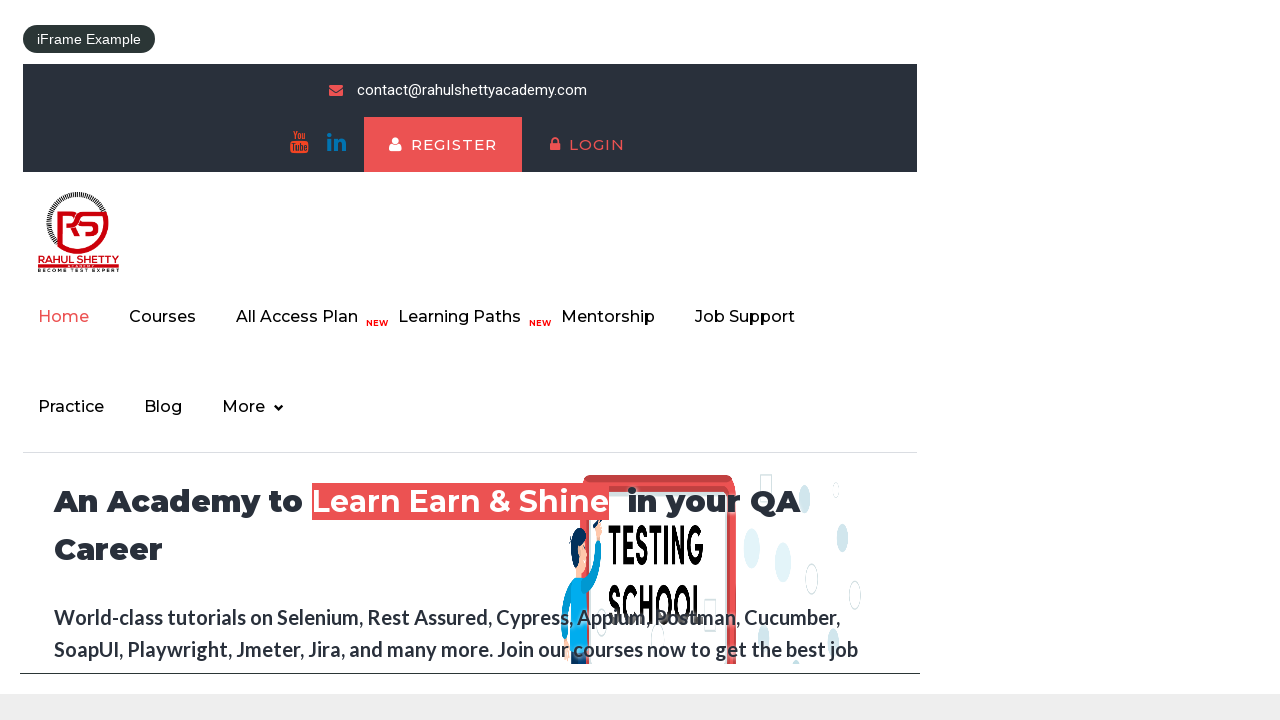

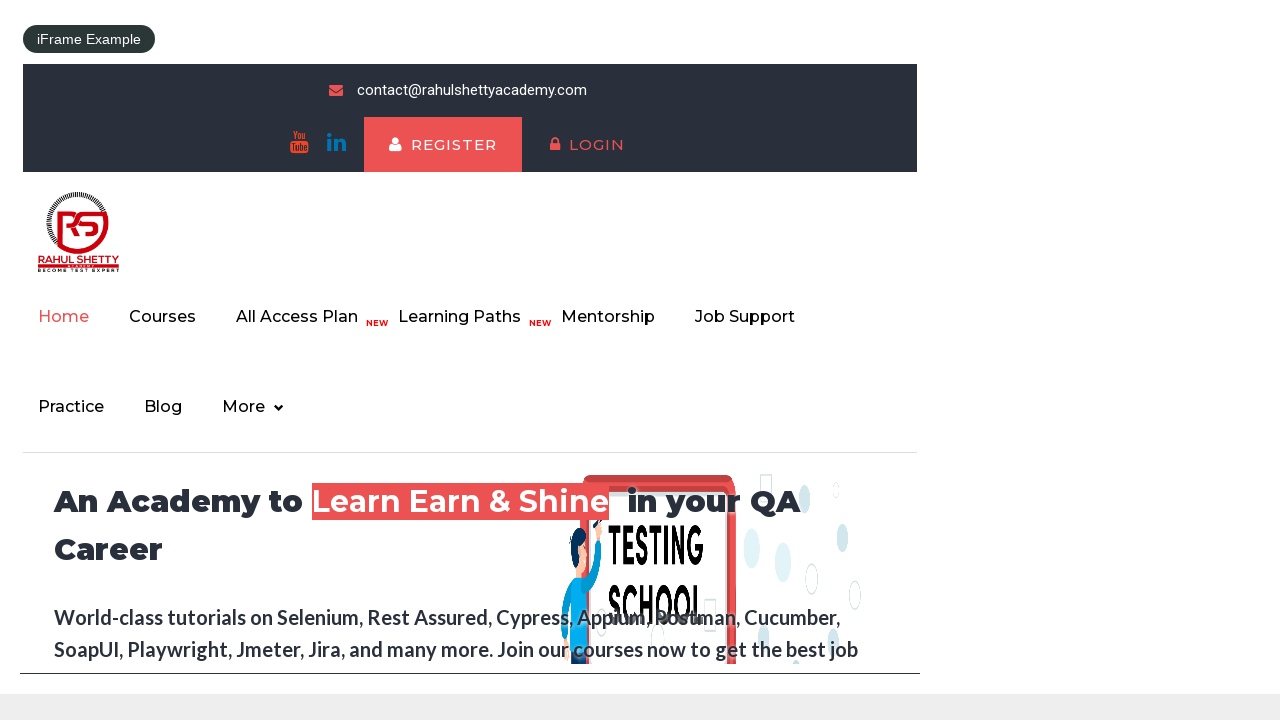